Waits for price to reach $100, books an item, and solves a mathematical captcha using logarithm and sine functions

Starting URL: http://suninjuly.github.io/explicit_wait2.html

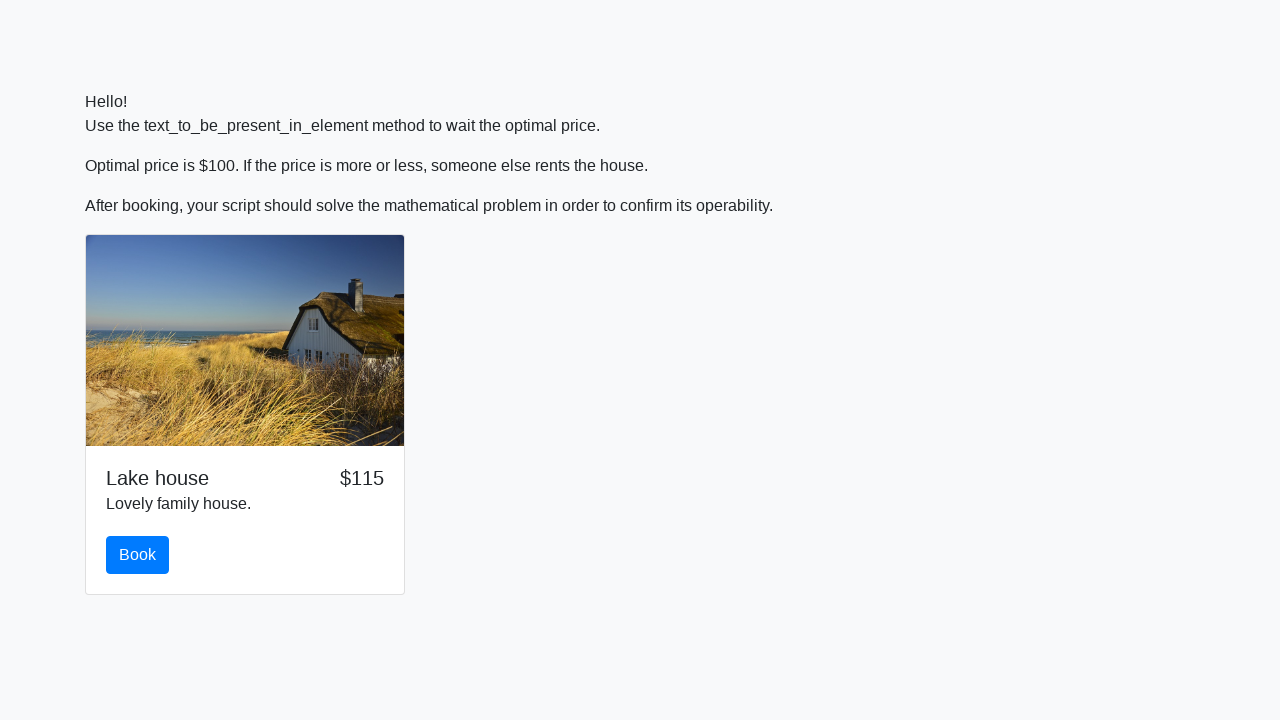

Waited for price to reach $100
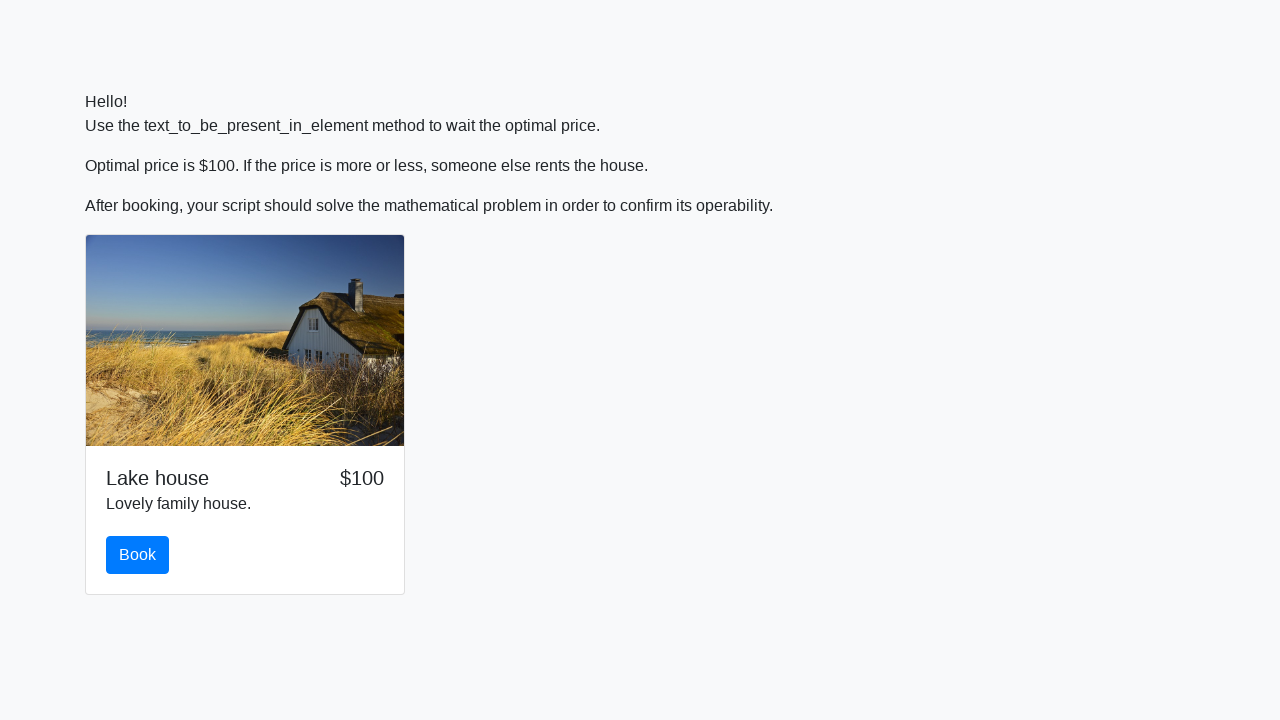

Clicked book button at (138, 555) on #book
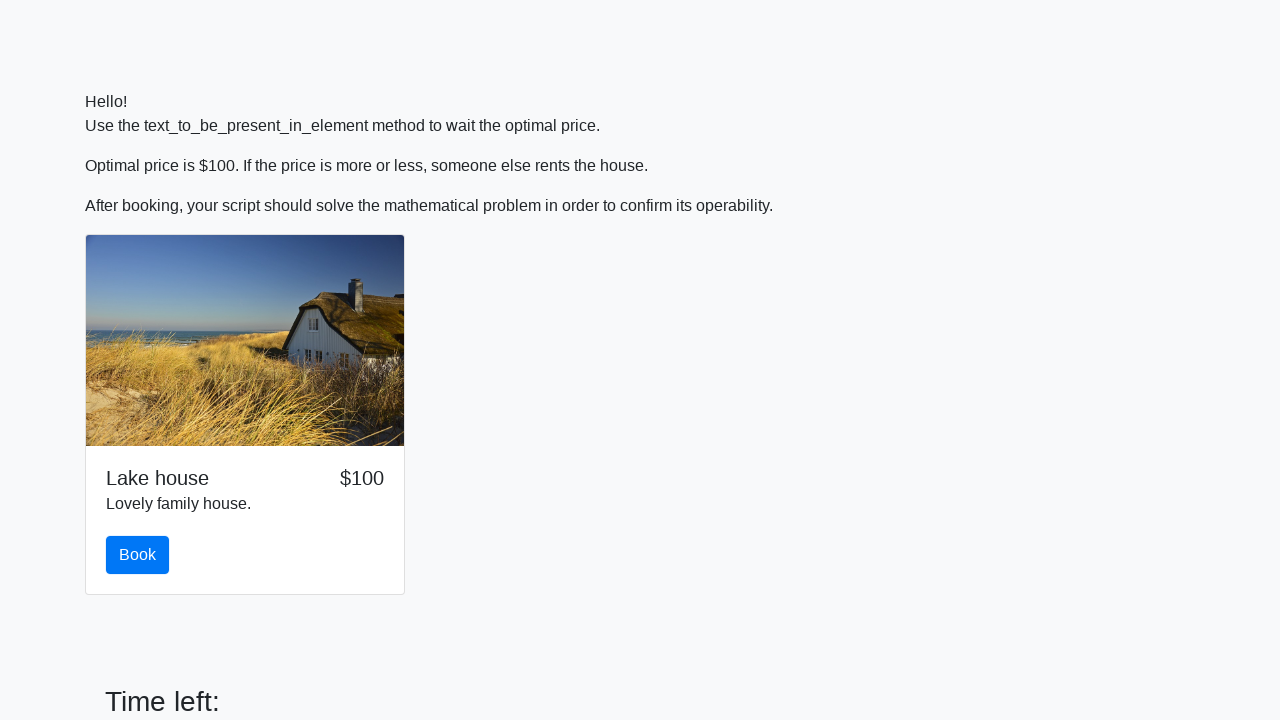

Retrieved input value: 156
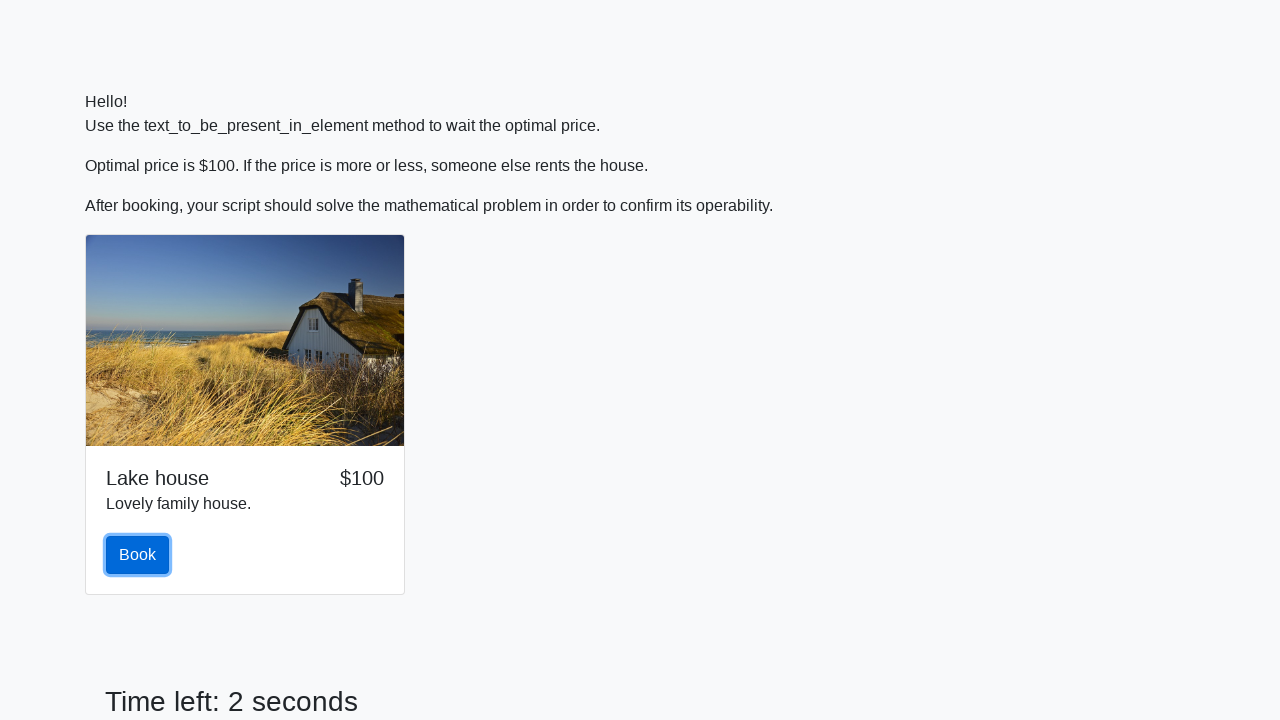

Calculated result using logarithm and sine functions: 2.3590992006367464
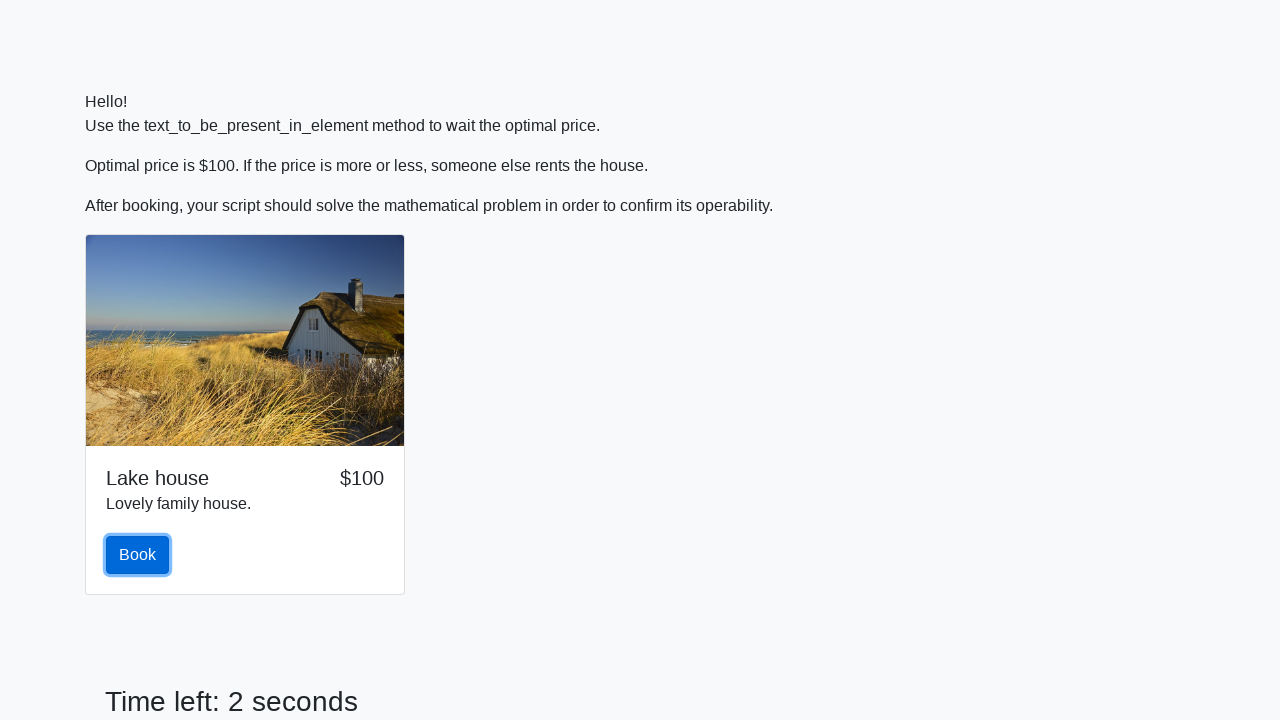

Filled answer field with calculated result on #answer
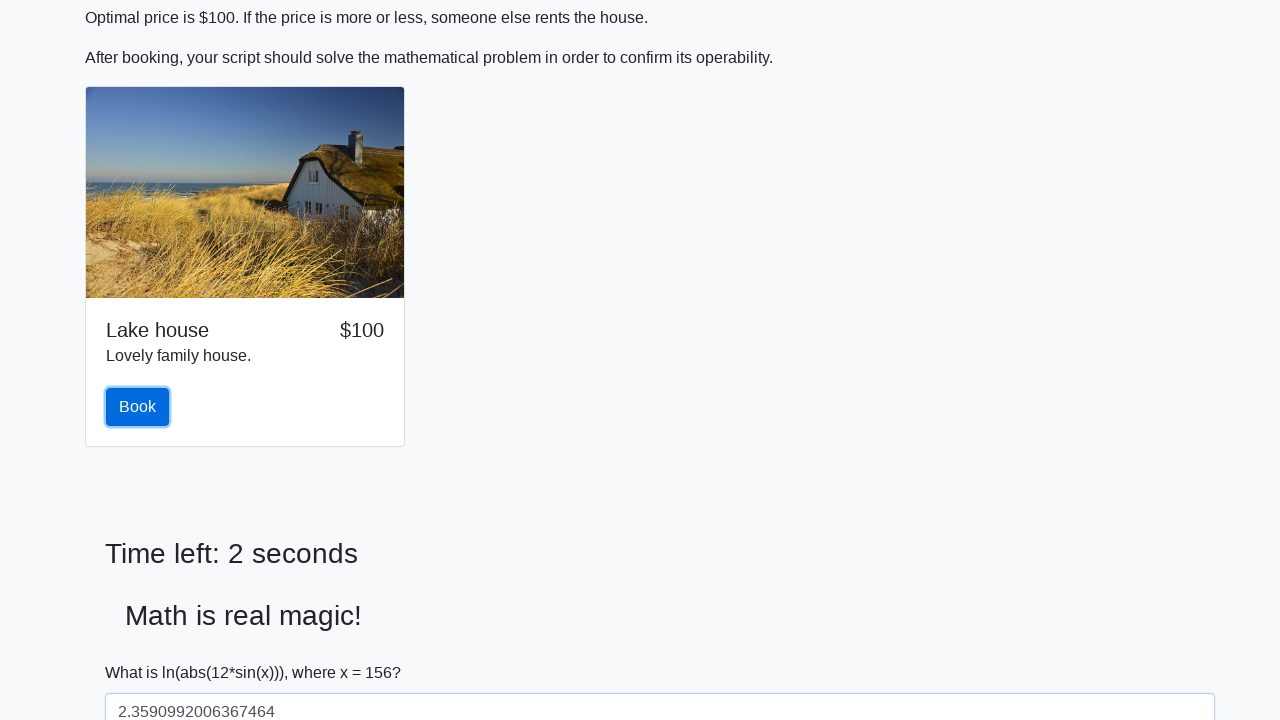

Clicked solve button to submit the answer at (143, 651) on #solve
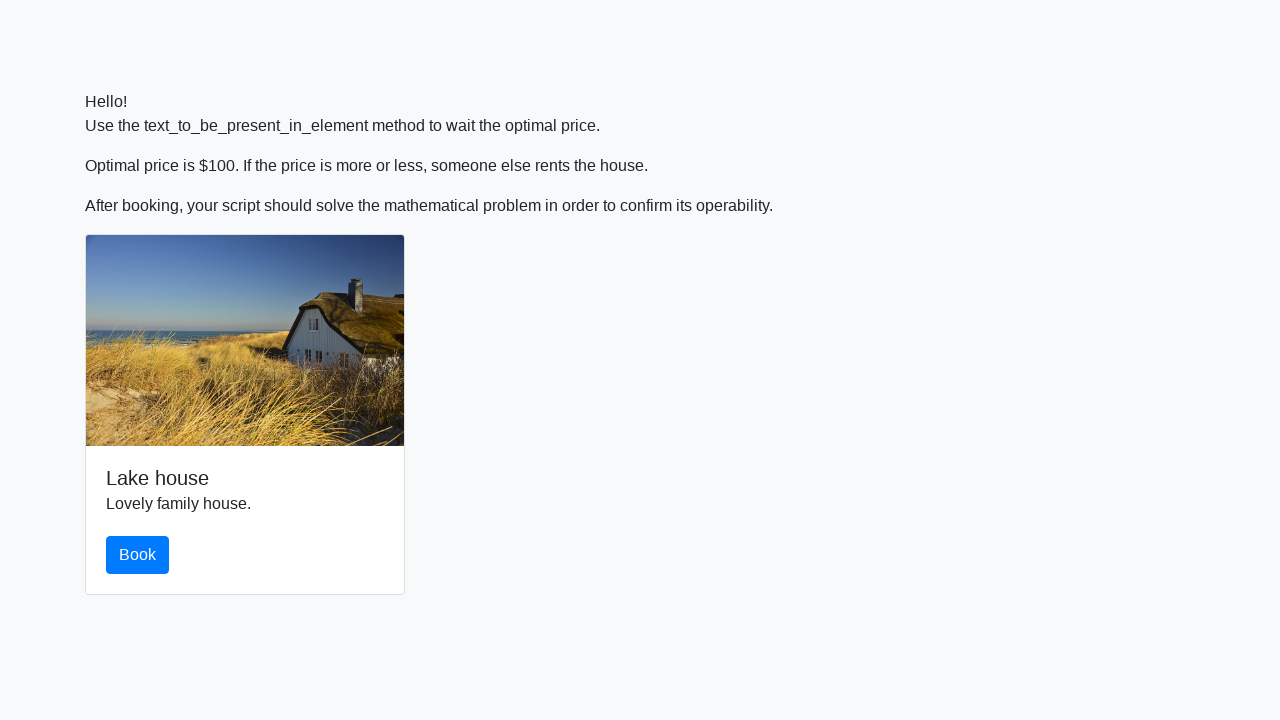

Waited 2 seconds to see the result
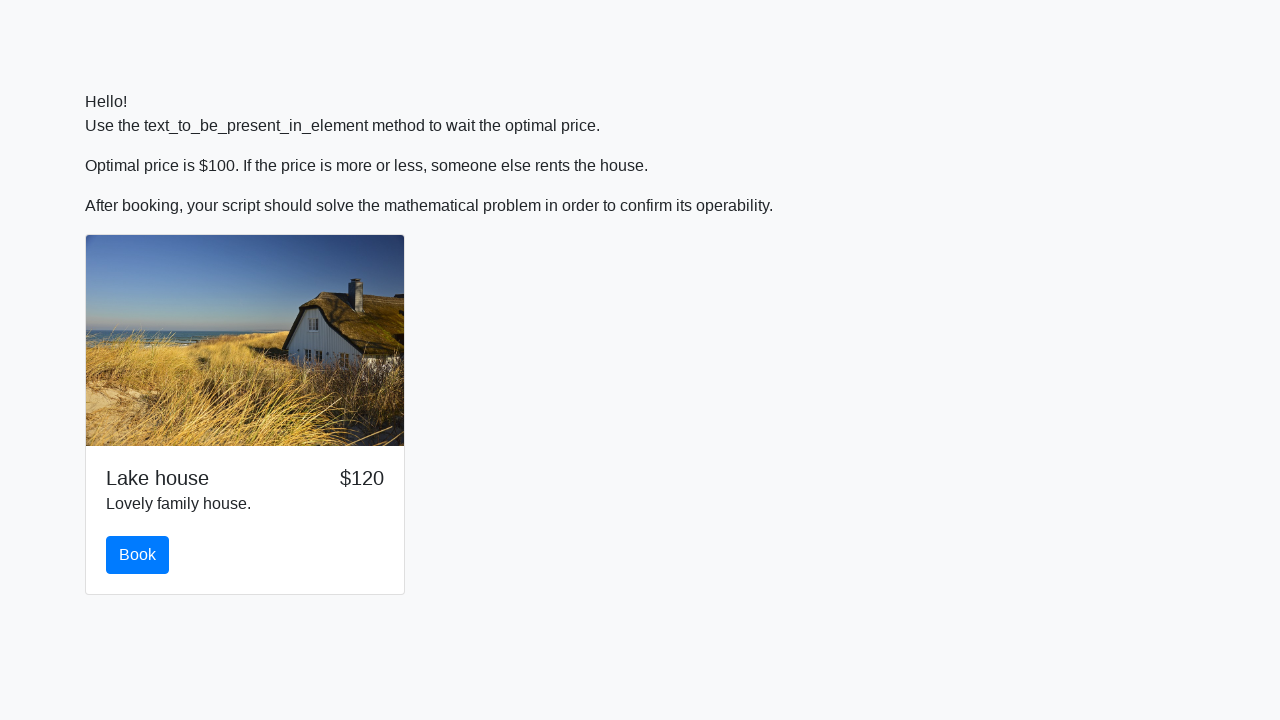

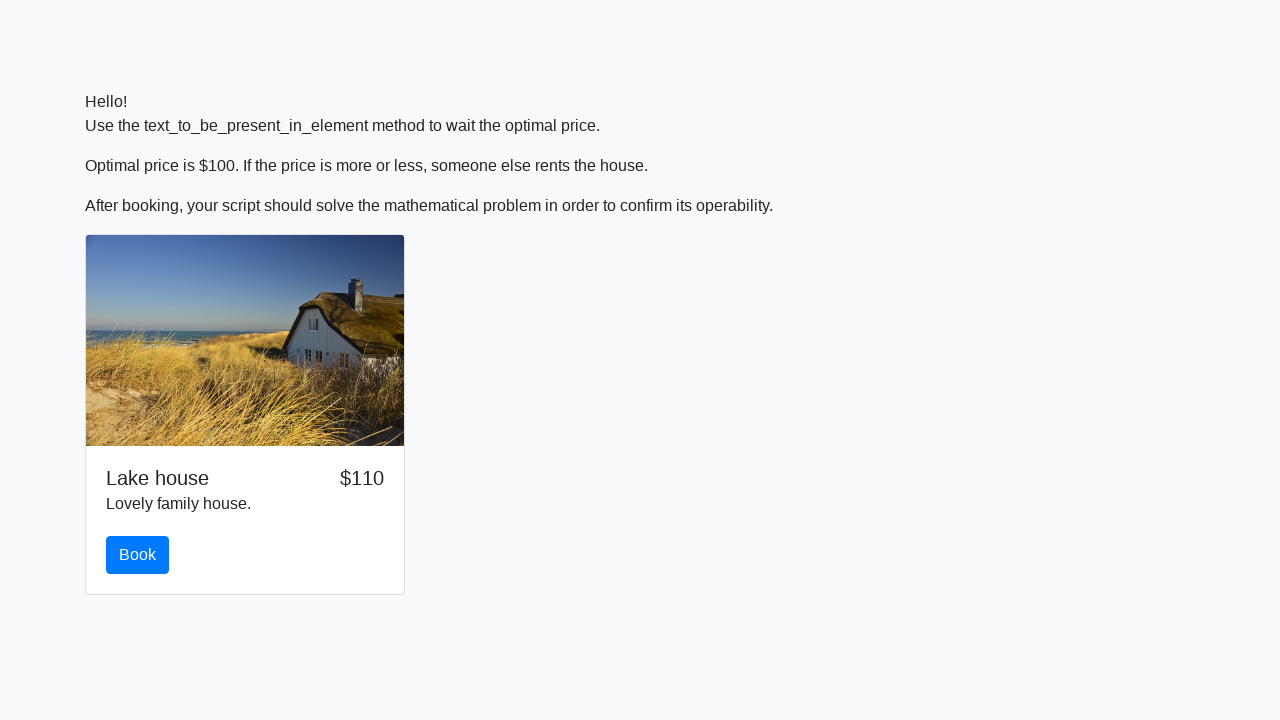